Tests dynamic content loading by clicking a Start button and waiting for "Hello World!" text to become visible on the page.

Starting URL: https://the-internet.herokuapp.com/dynamic_loading/1

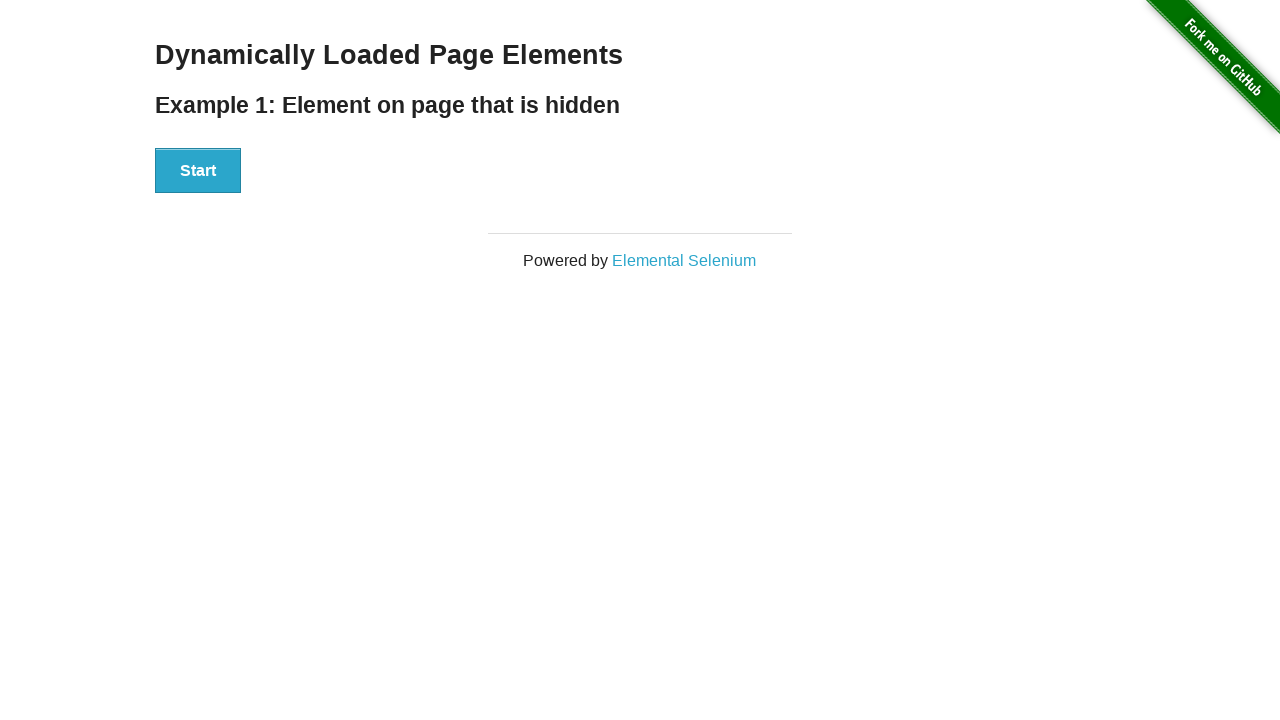

Clicked Start button to trigger dynamic content loading at (198, 171) on button:has-text('Start')
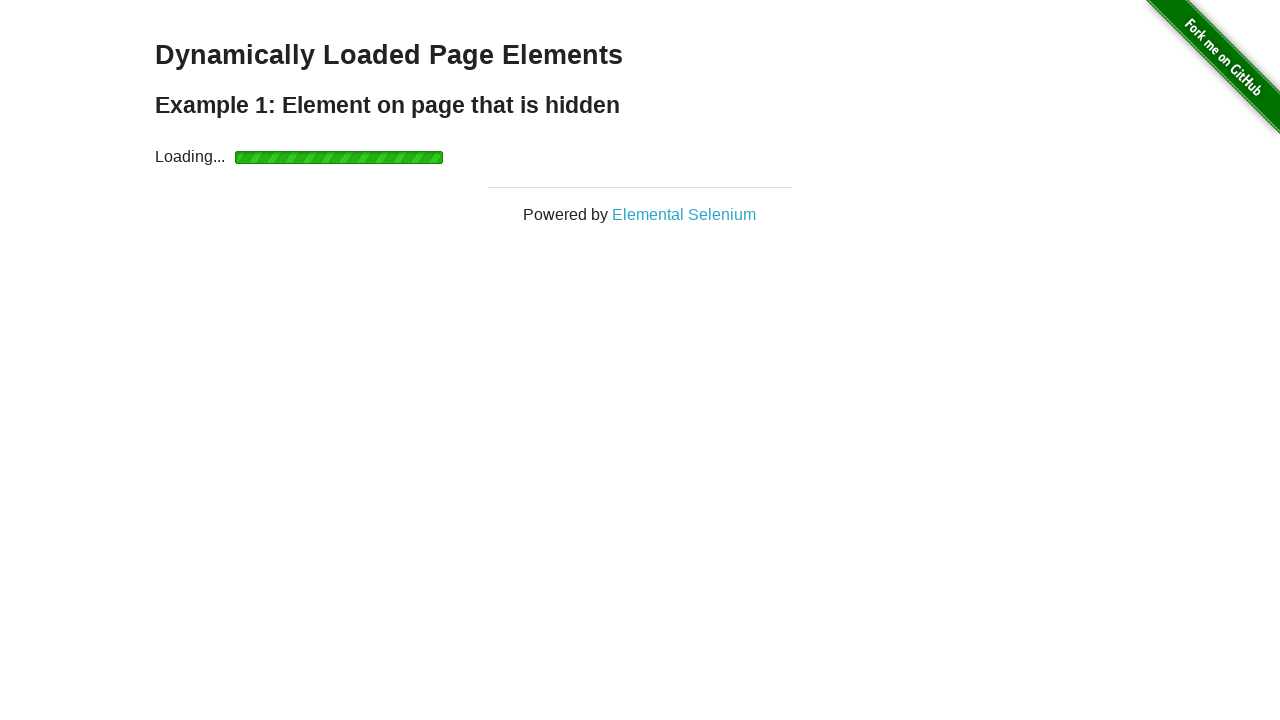

Waited for and verified 'Hello World!' text became visible
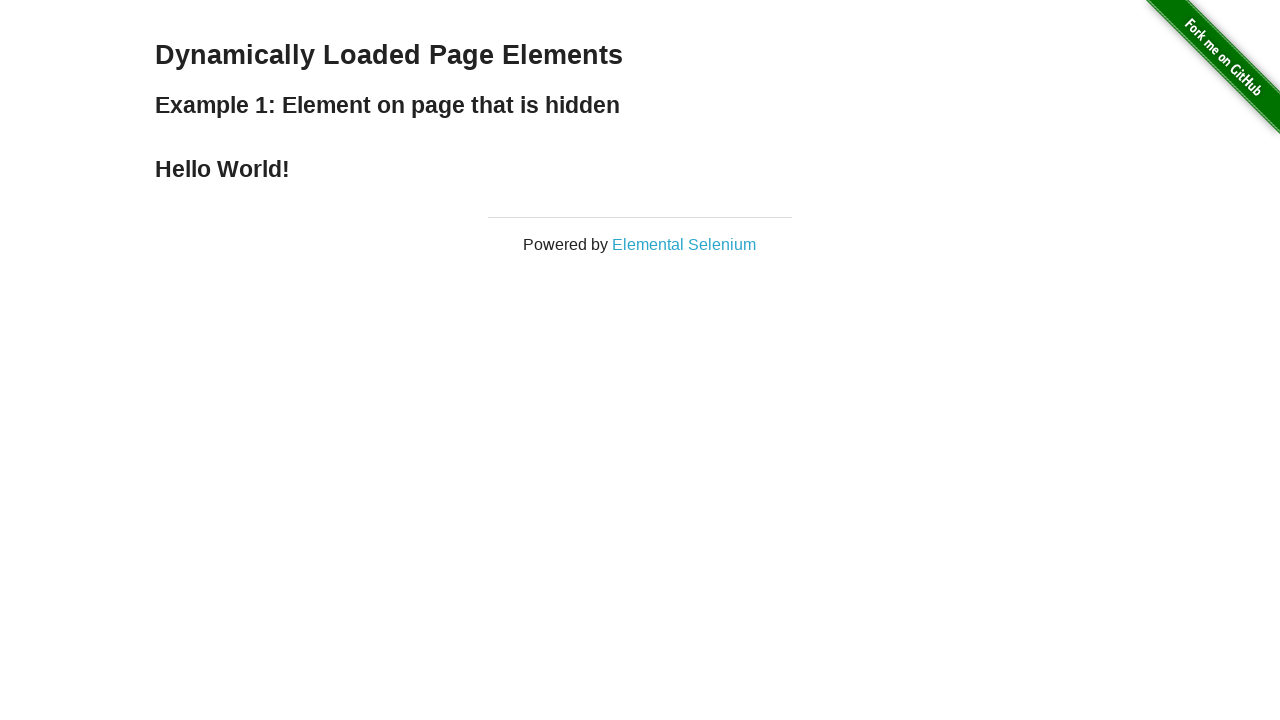

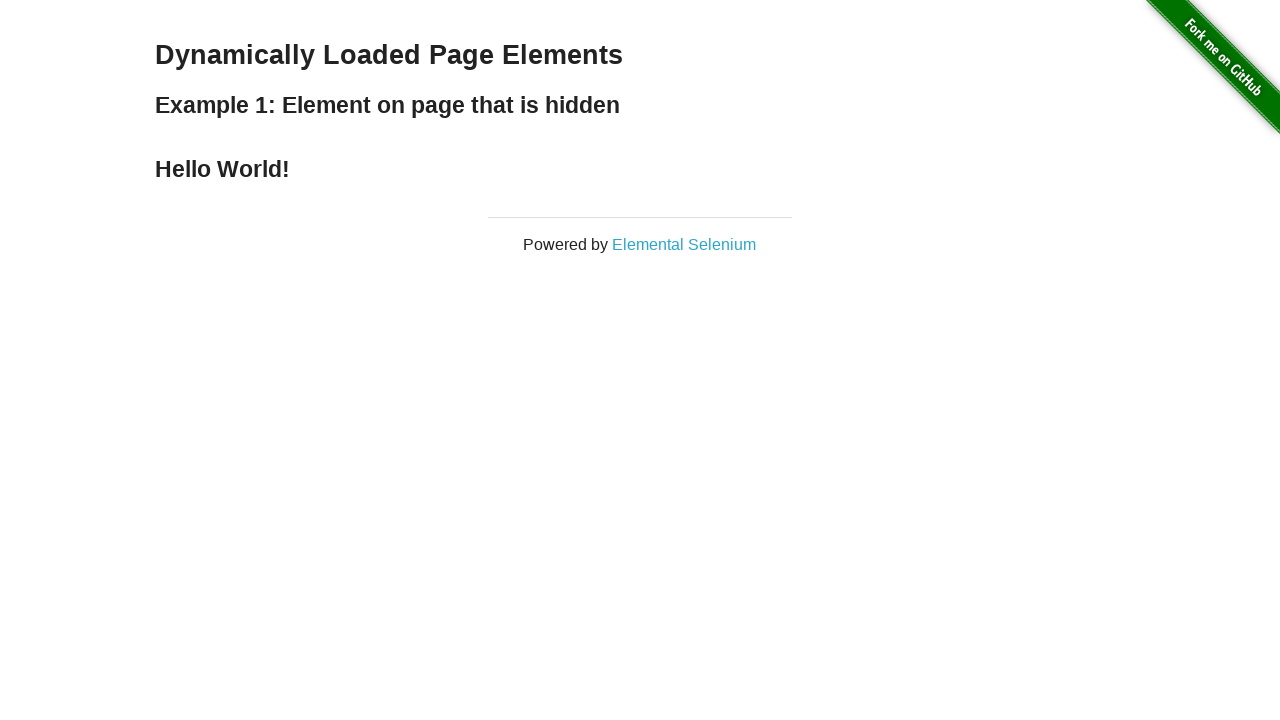